Tests right-click context menu functionality by right-clicking an element and selecting a menu option

Starting URL: http://swisnl.github.io/jQuery-contextMenu/demo.html

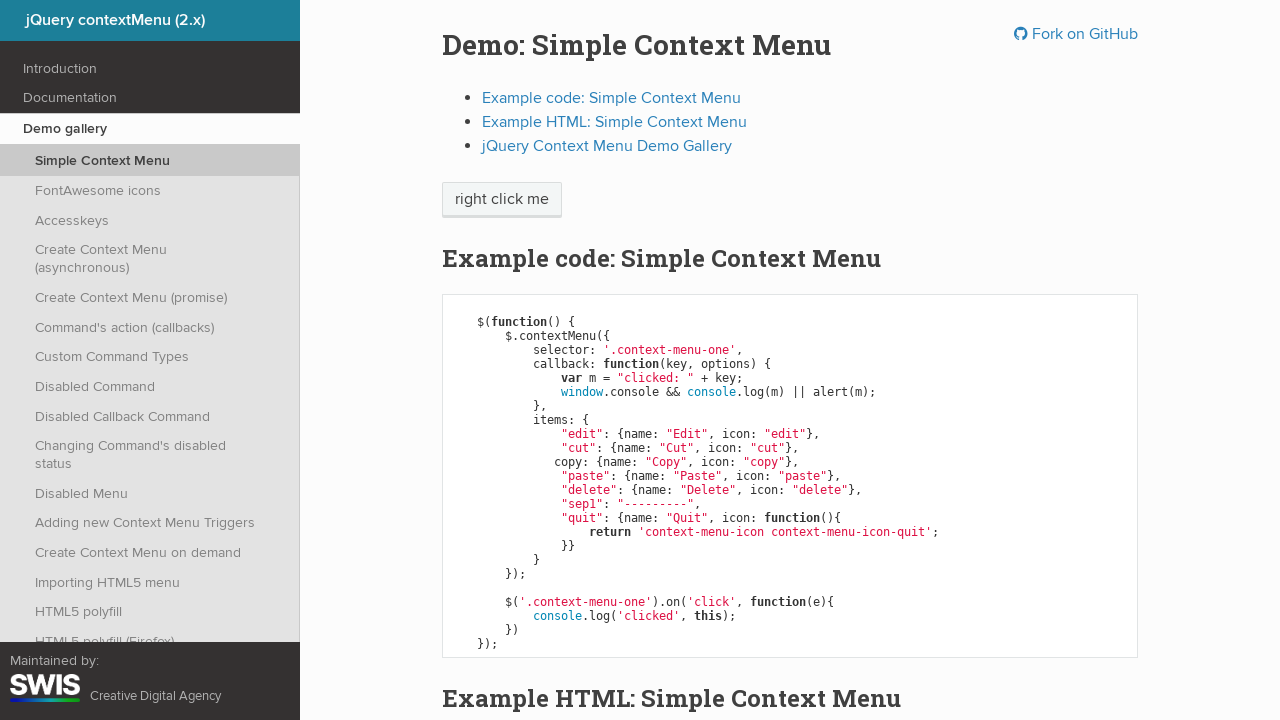

Right-clicked on 'right click me' element to open context menu at (502, 200) on span:has-text('right click me')
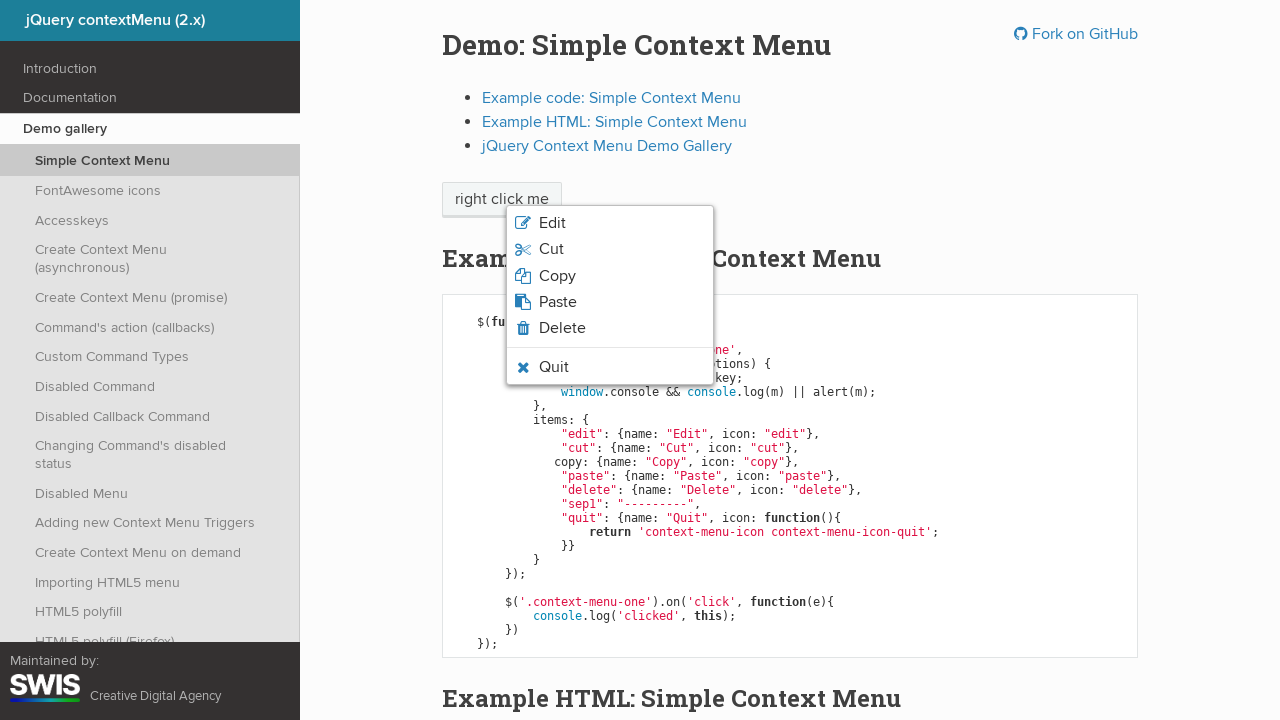

Hovered over quit option to highlight it at (610, 367) on .context-menu-icon-quit
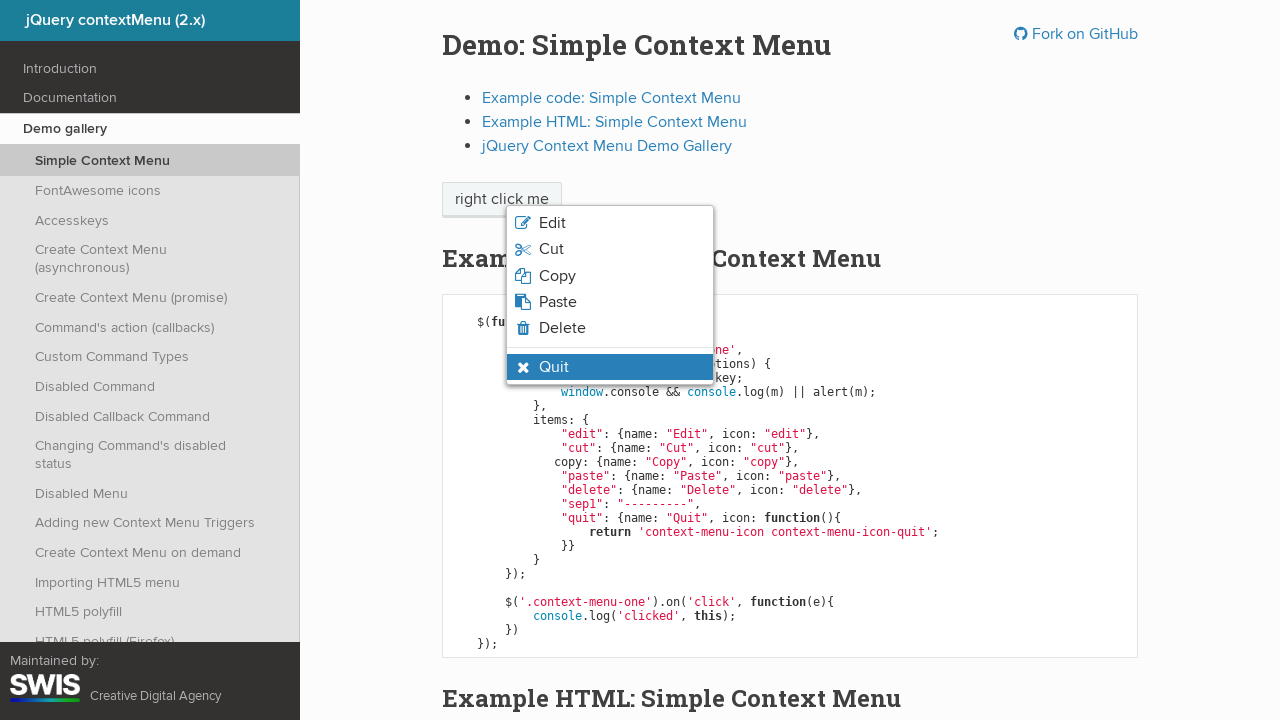

Clicked on quit option from context menu at (610, 367) on .context-menu-icon-quit
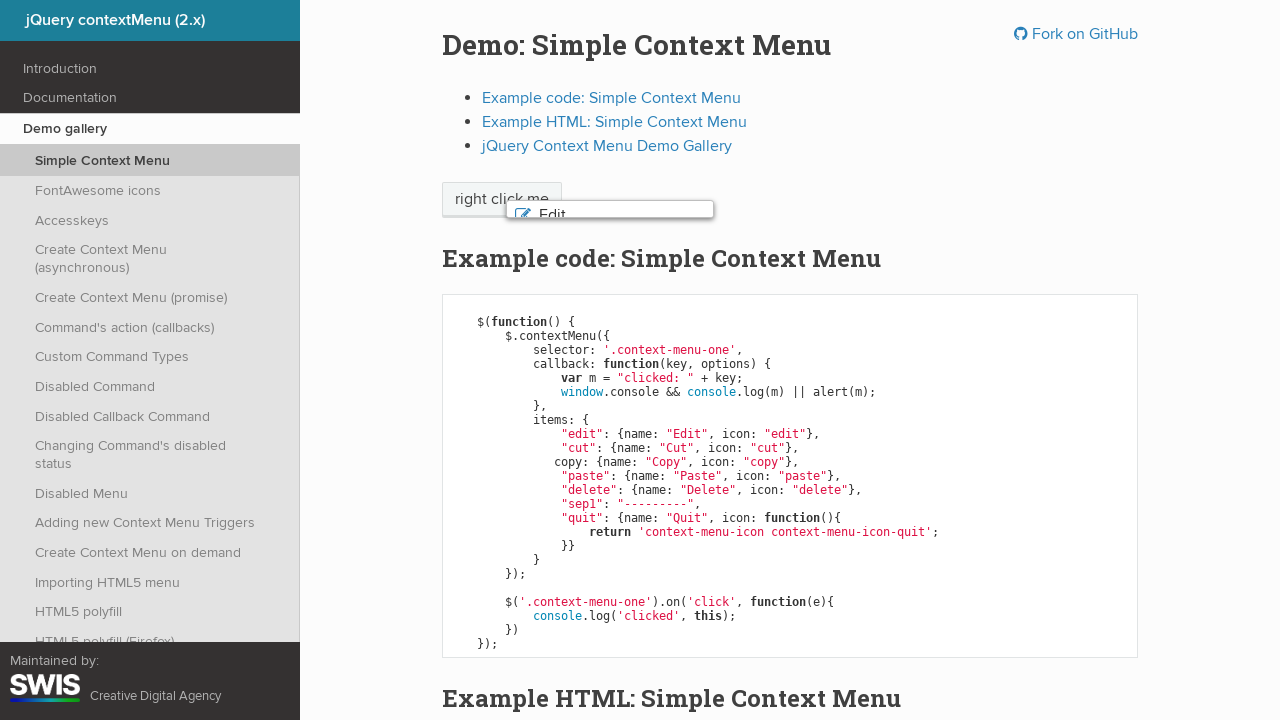

Accepted confirmation dialog
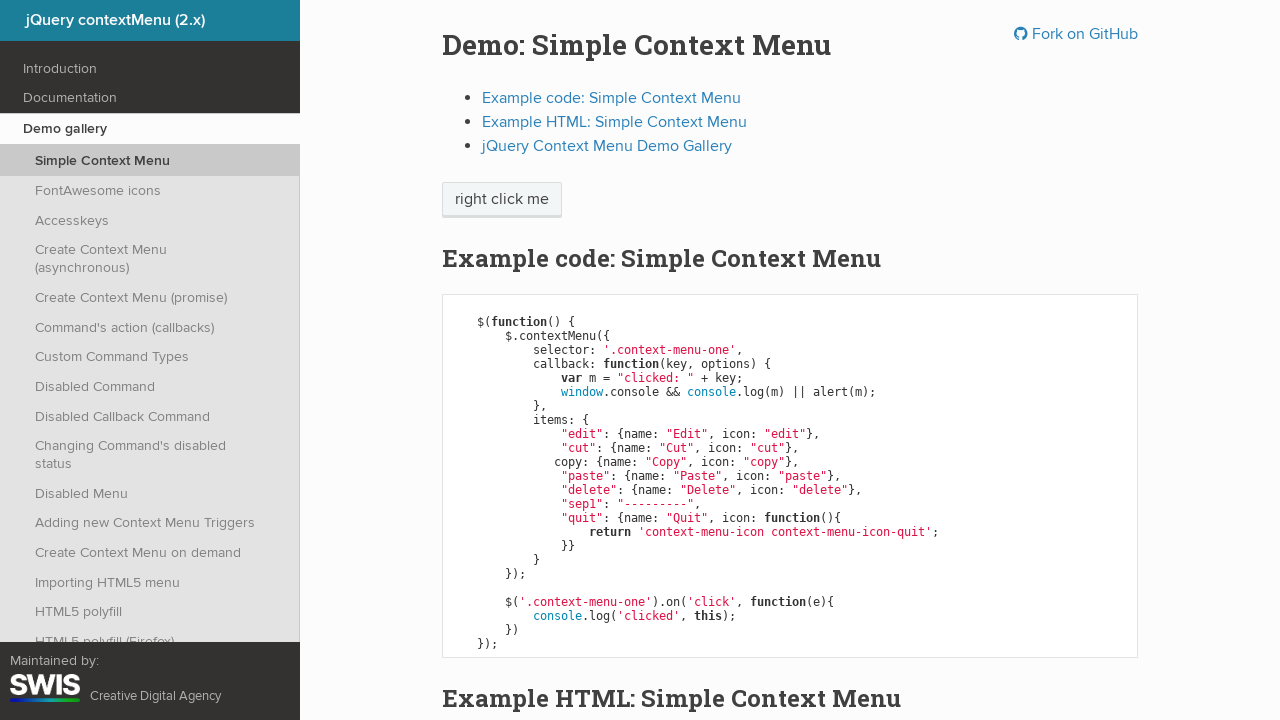

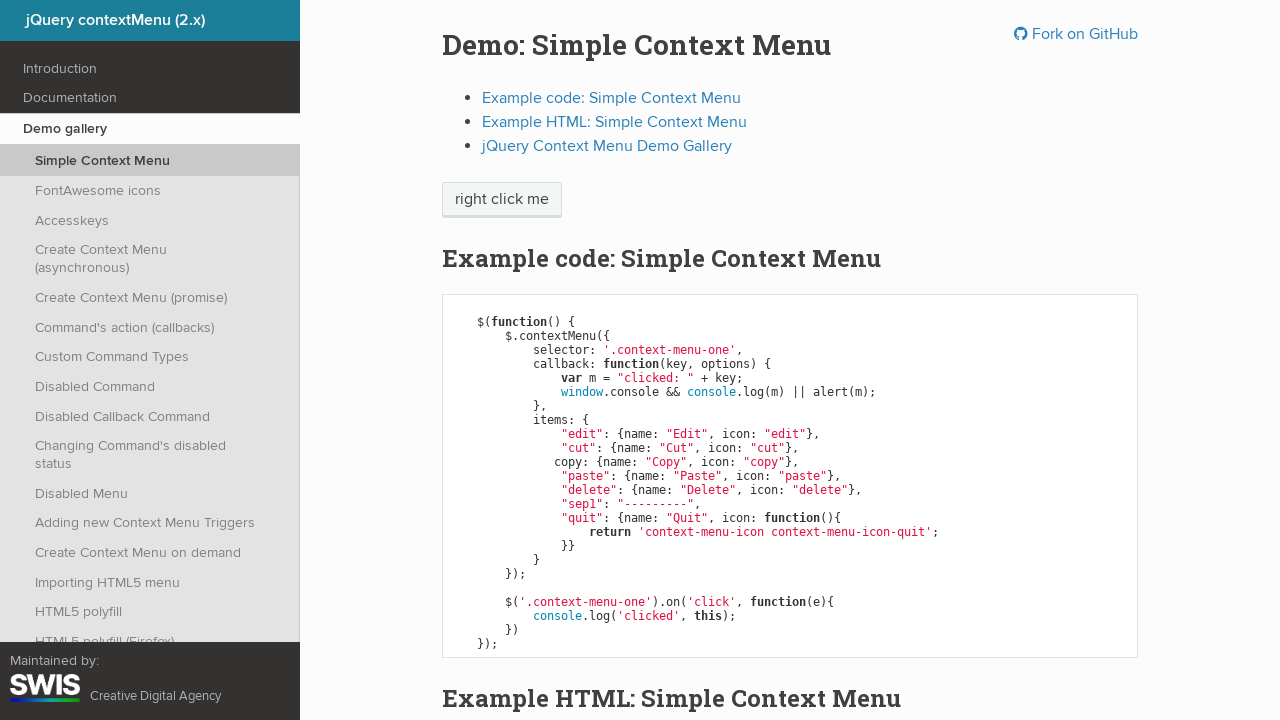